Tests that the input field is cleared after adding a todo item

Starting URL: https://demo.playwright.dev/todomvc

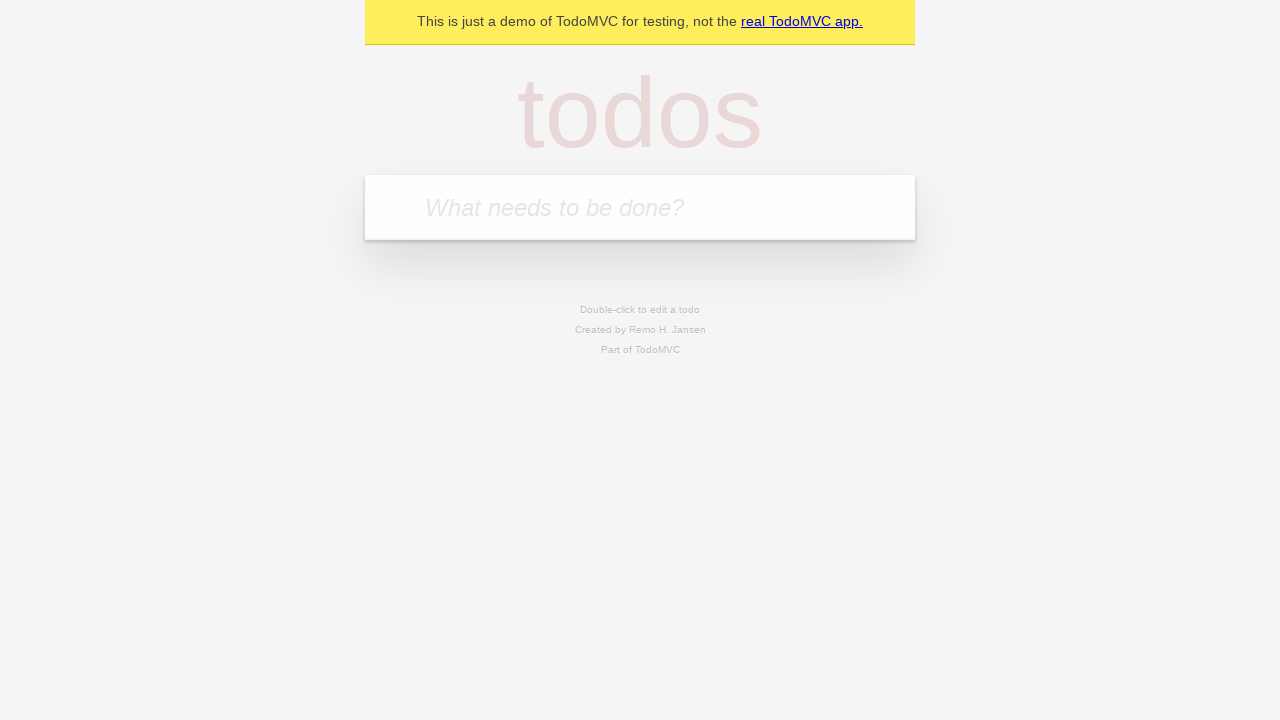

Located the 'What needs to be done?' input field
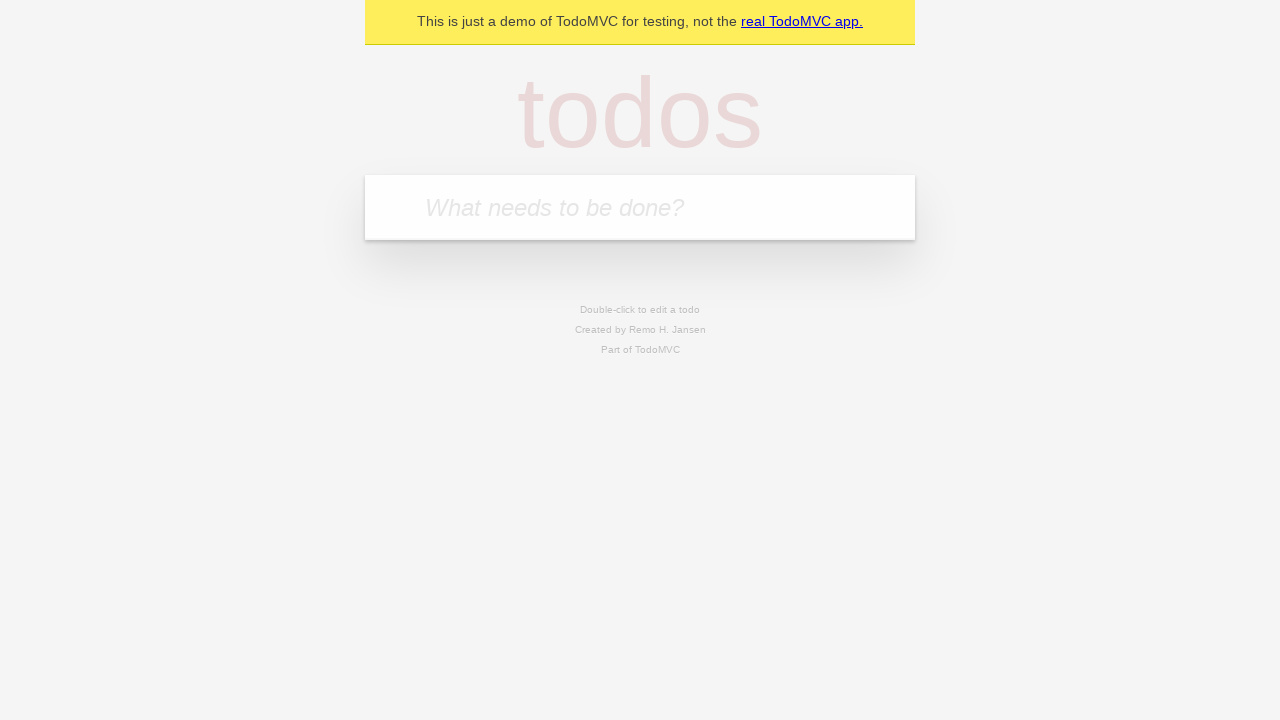

Filled input field with 'buy some cheese' on internal:attr=[placeholder="What needs to be done?"i]
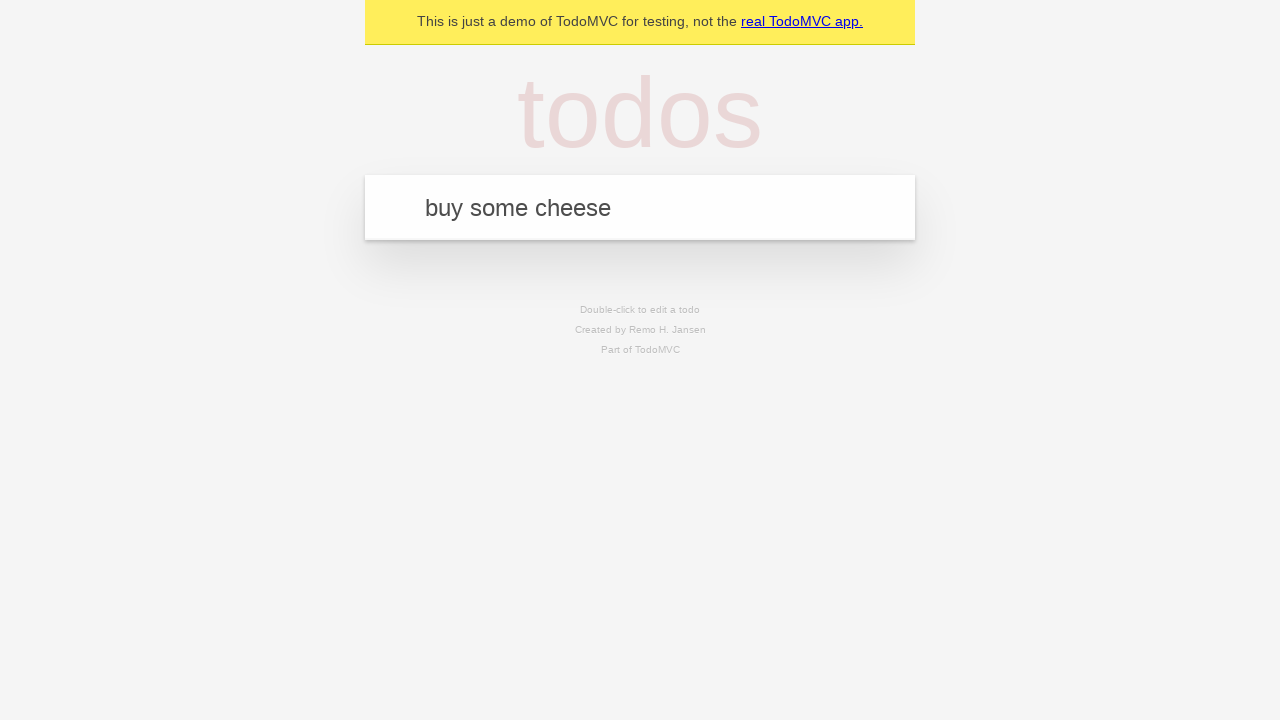

Pressed Enter to add the todo item on internal:attr=[placeholder="What needs to be done?"i]
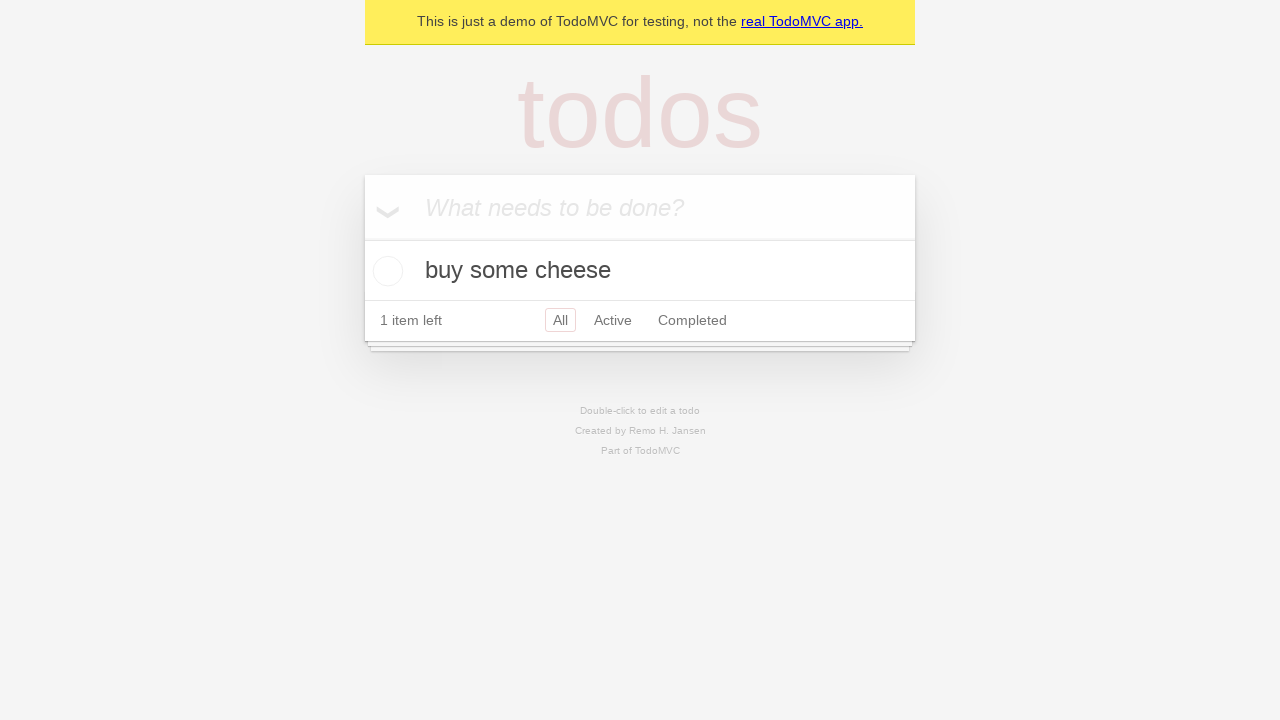

Todo item appeared in the list
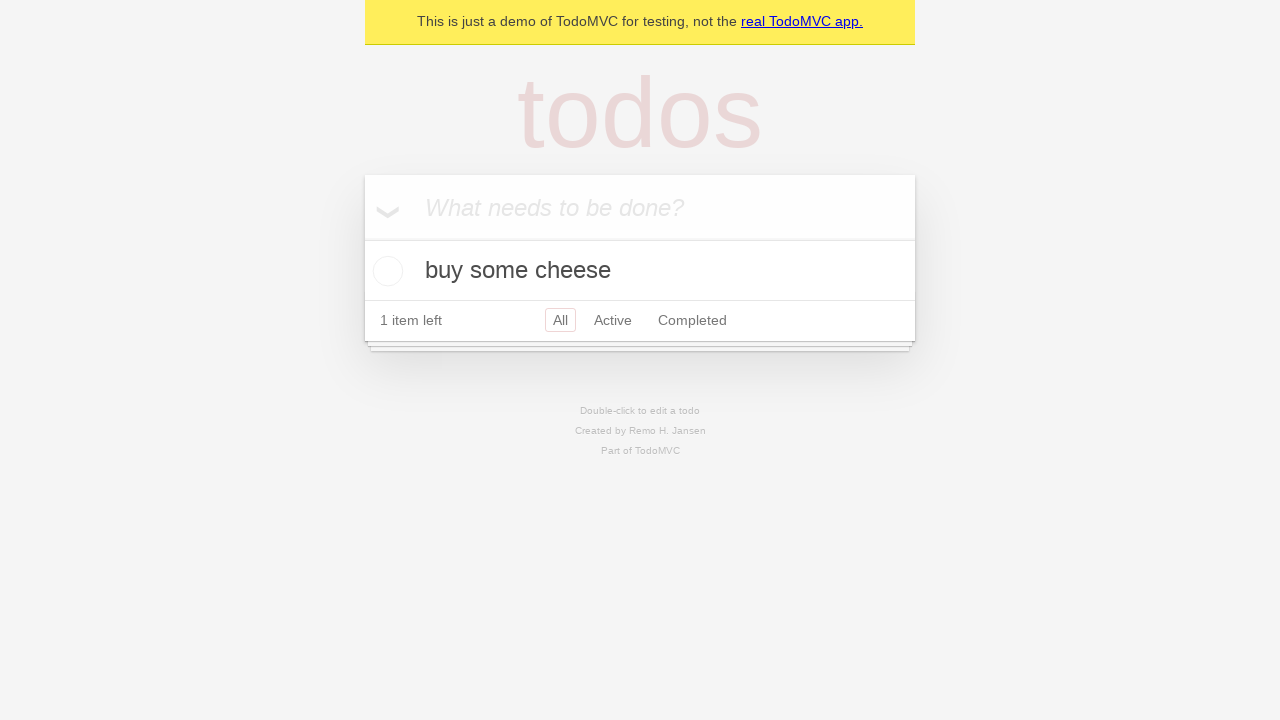

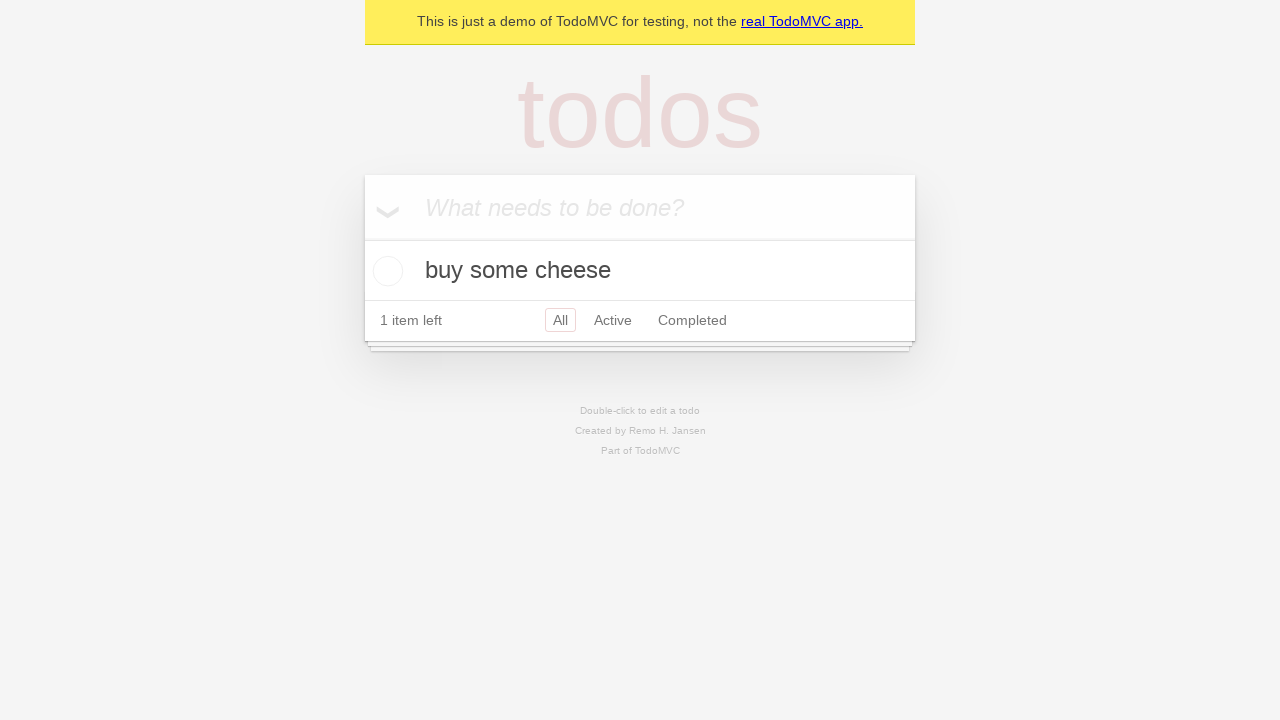